Navigates to a T-Rex runner game page and waits for the game canvas to load, then verifies the canvas element is present

Starting URL: http://apps.thecodepost.org/trex/trex.html

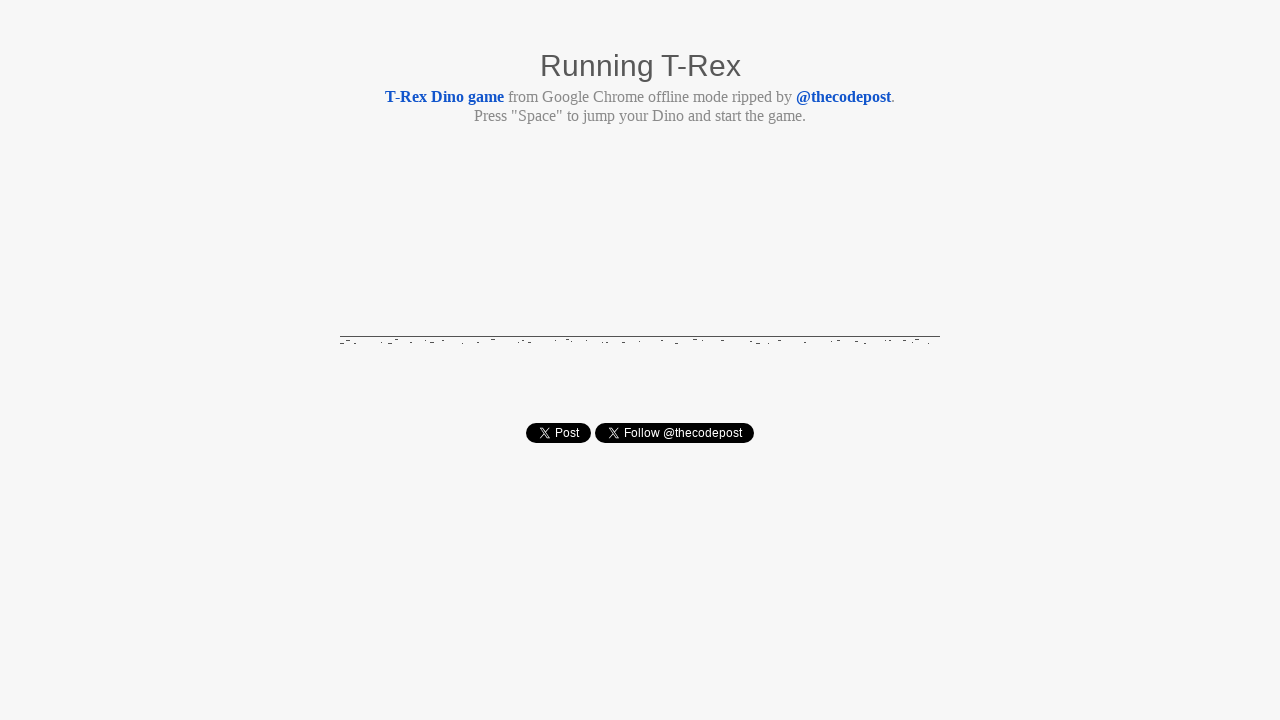

Navigated to T-Rex runner game page
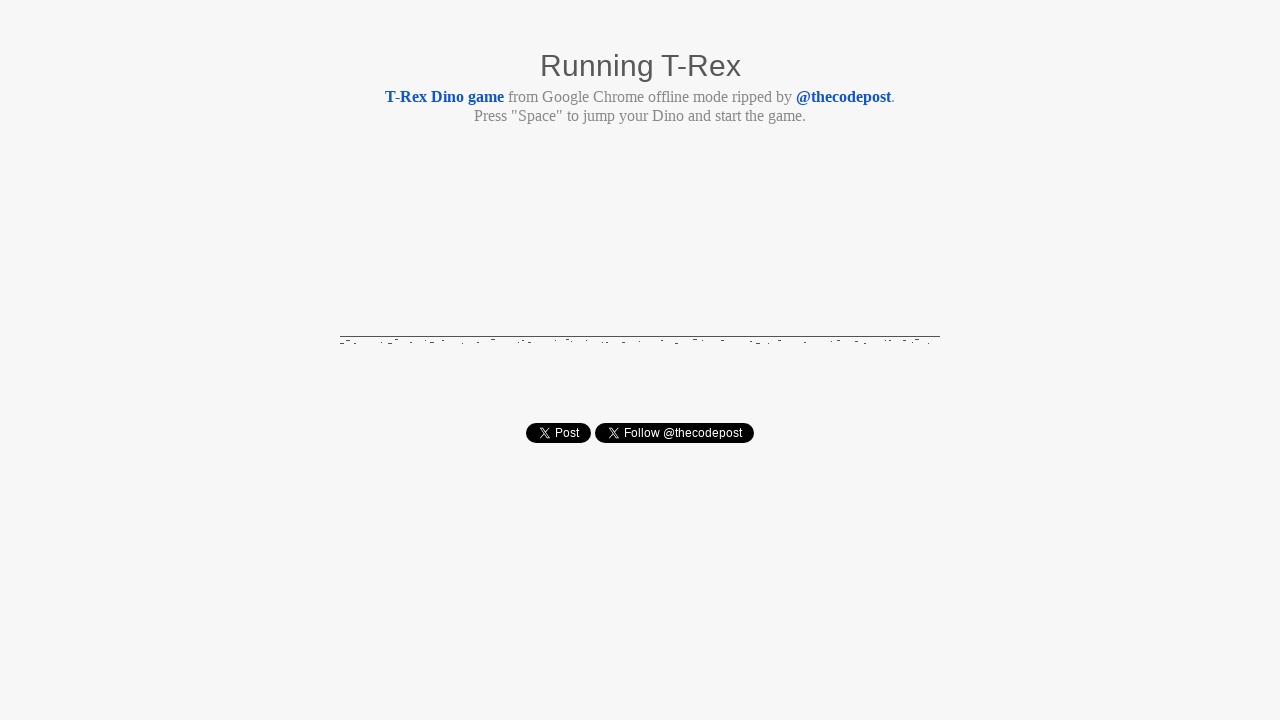

Game canvas selector appeared in DOM
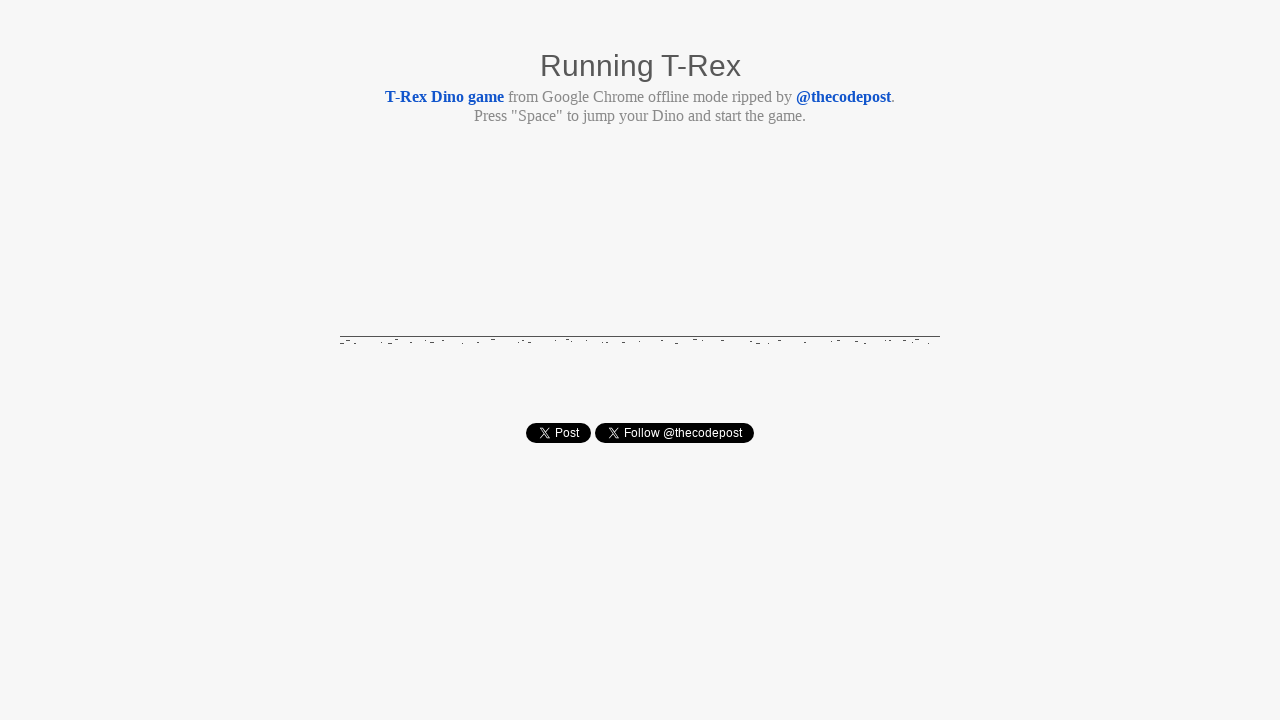

Located the runner-canvas element
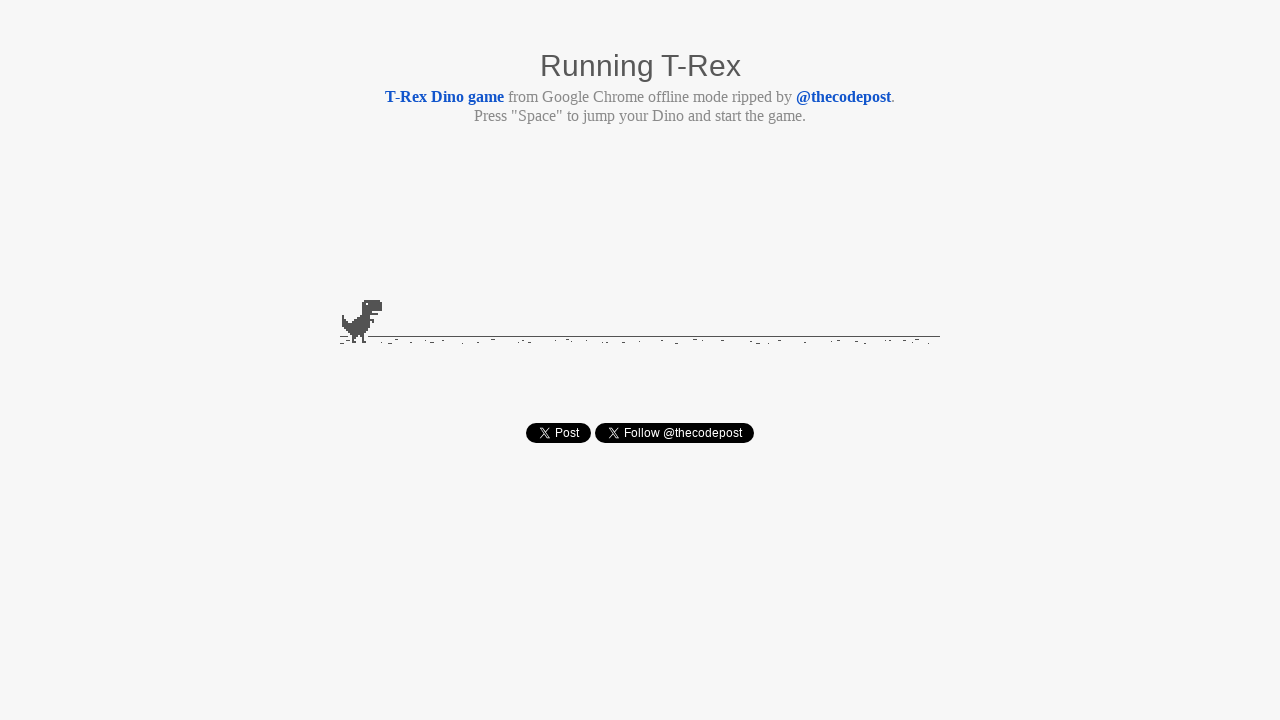

Canvas element is now visible
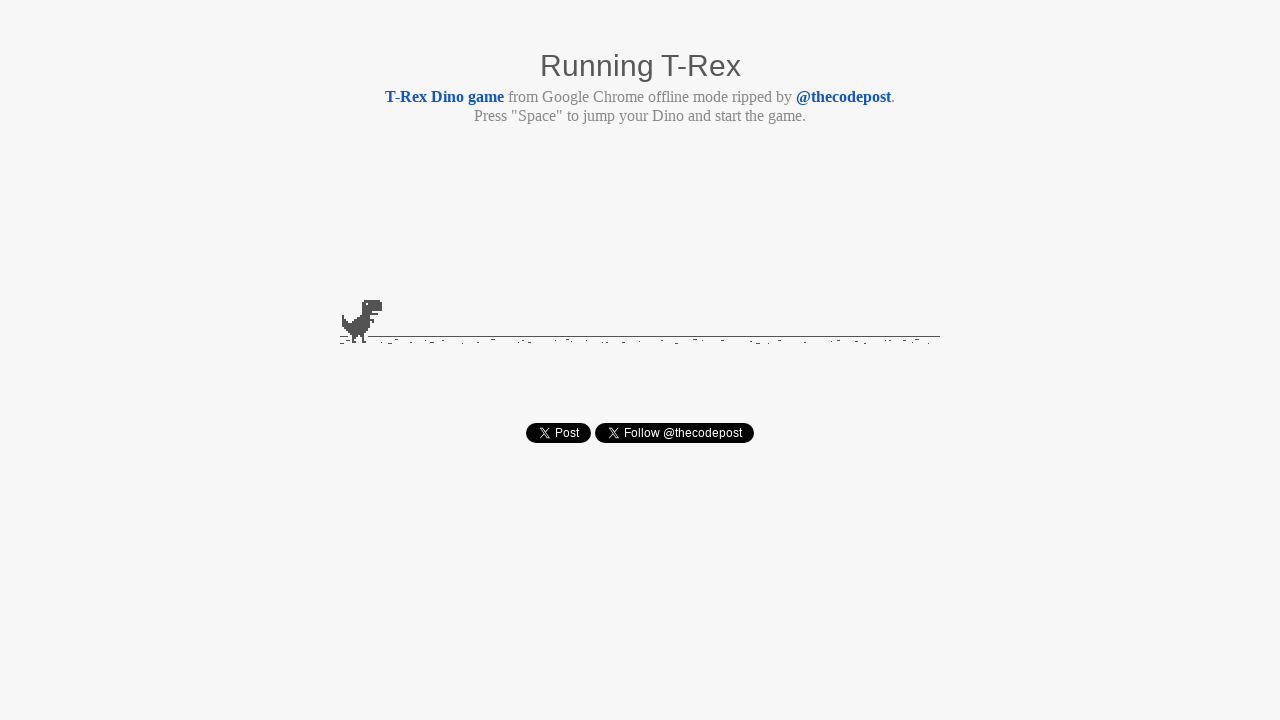

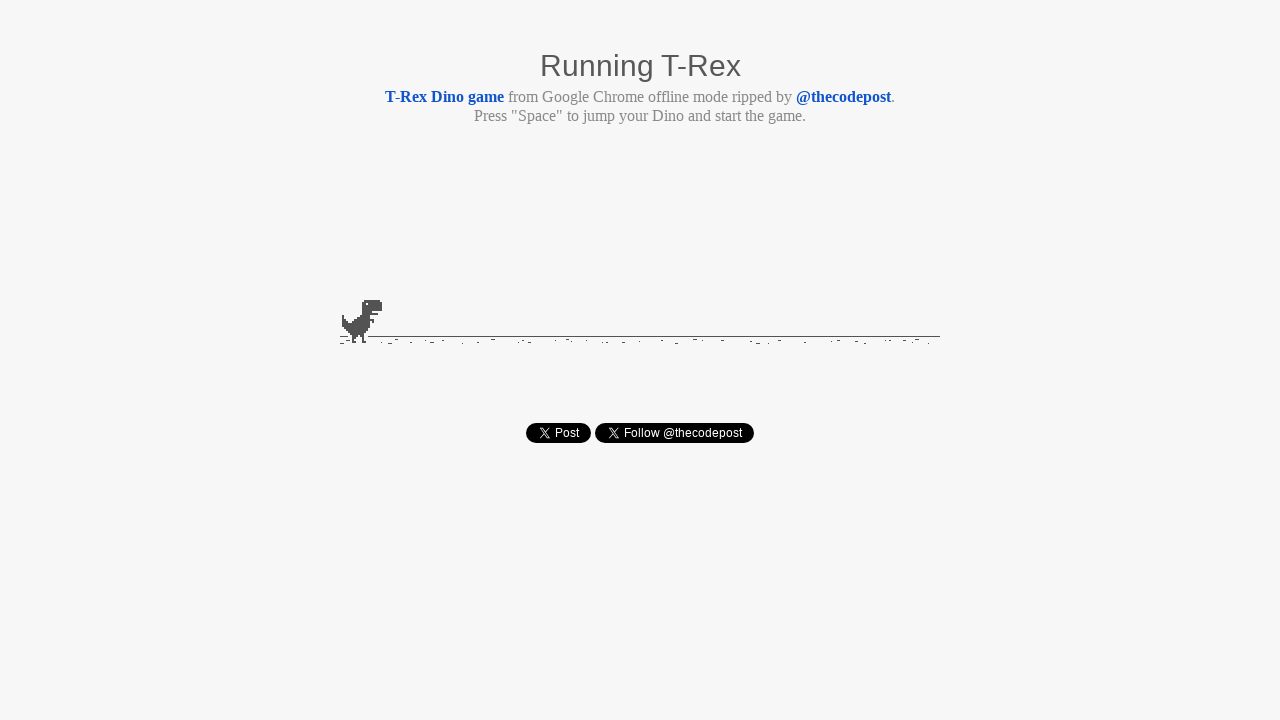